Tests form submission by clicking a link with calculated text, then filling in personal information fields (first name, last name, city, country) and submitting the form.

Starting URL: http://suninjuly.github.io/find_link_text

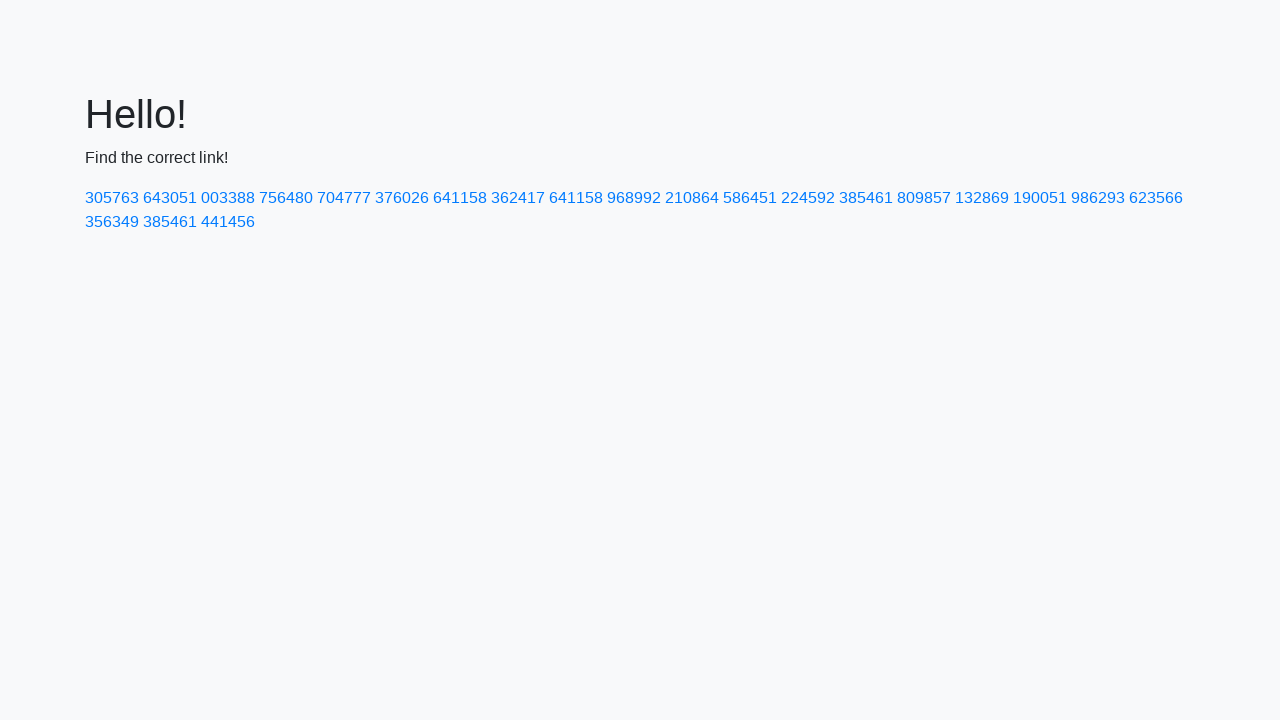

Clicked link with calculated text '224592' at (808, 198) on text=224592
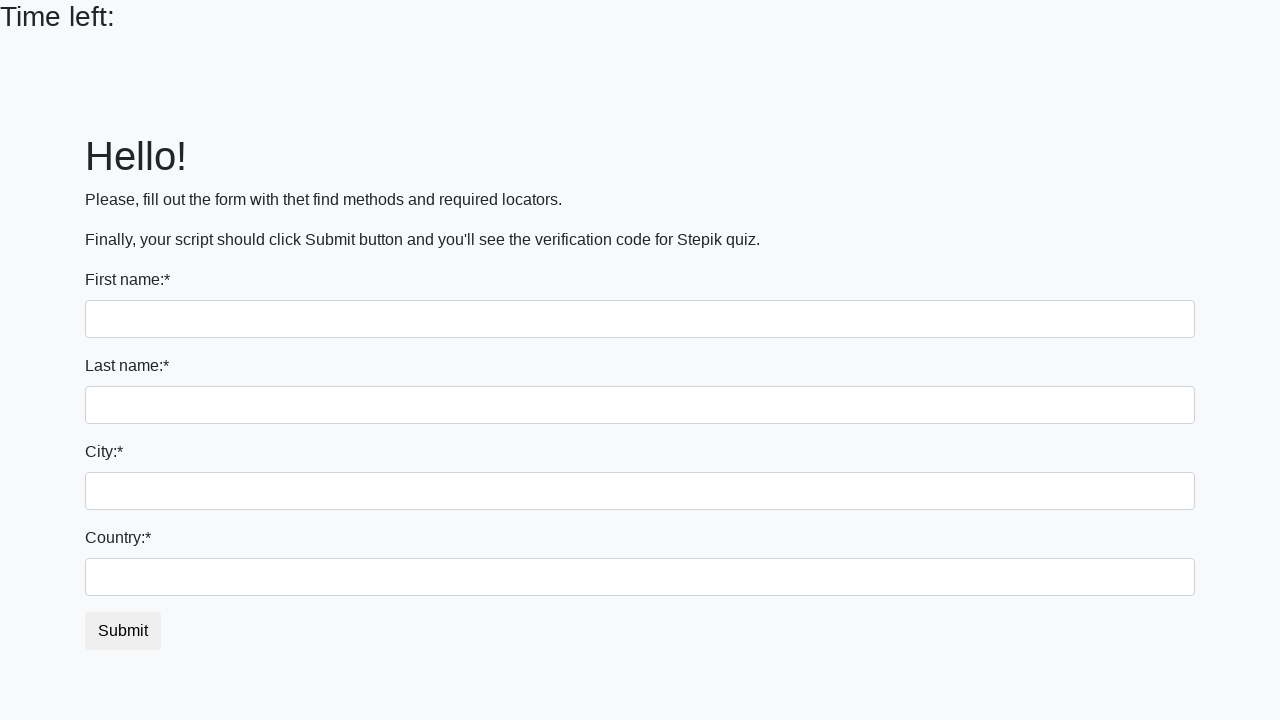

Filled first name field with 'Ivan' on input
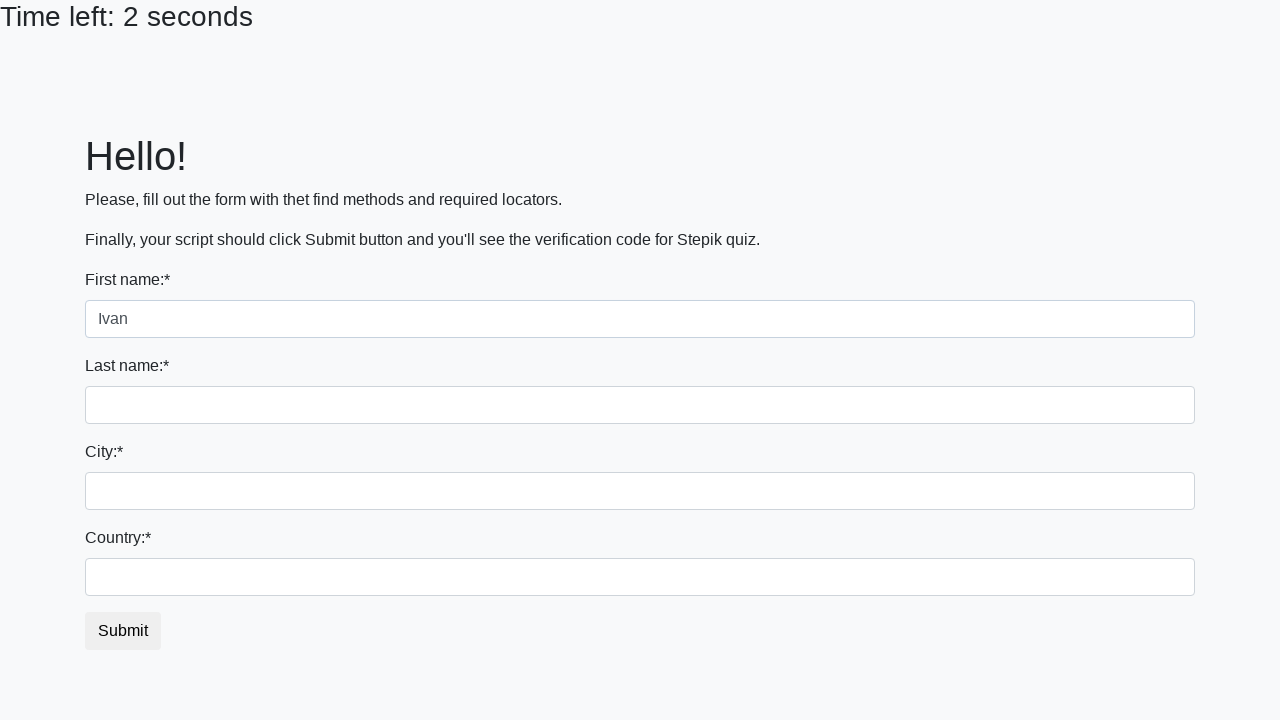

Filled last name field with 'Petrov' on input[name='last_name']
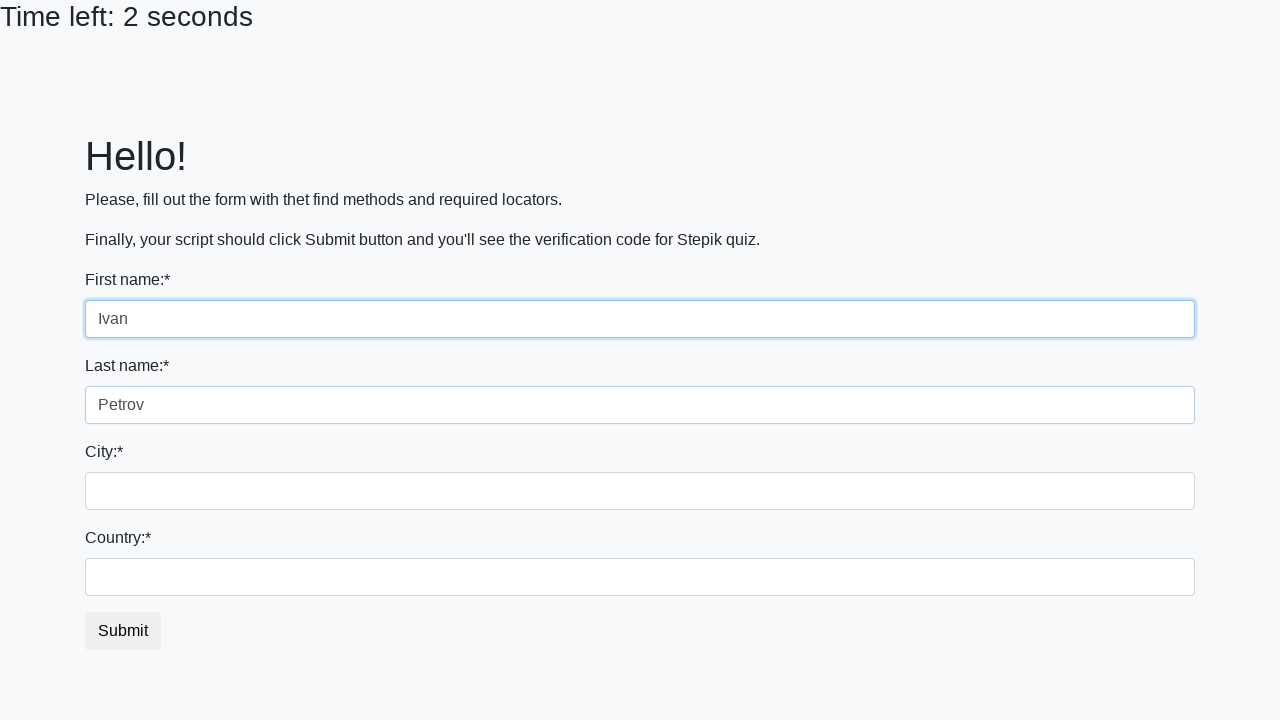

Filled city field with 'Smolensk' on .city
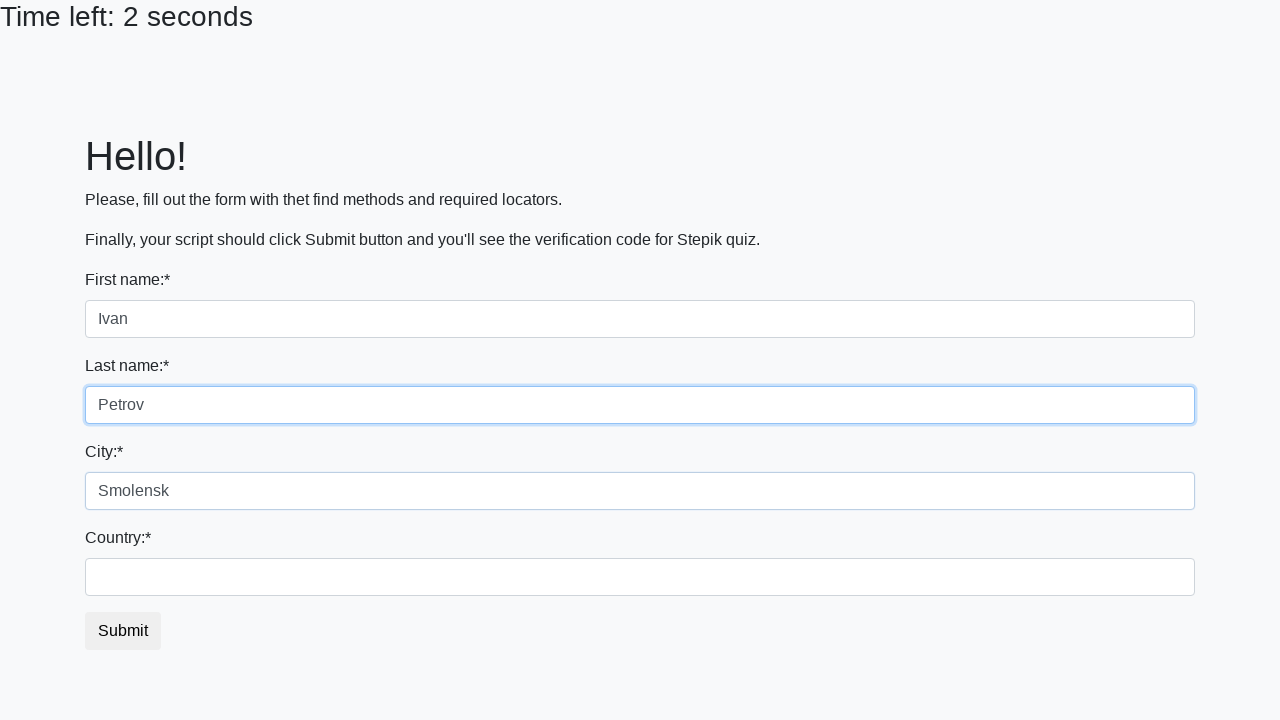

Filled country field with 'Russia' on #country
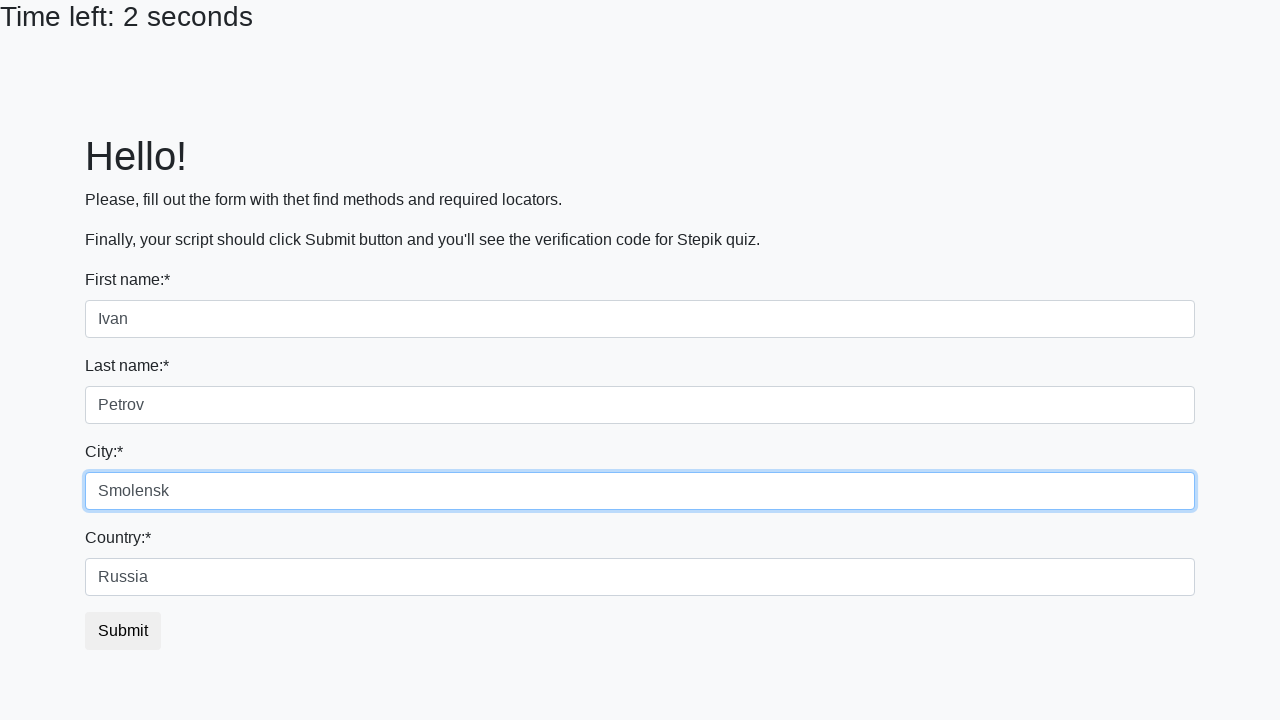

Clicked submit button to submit form at (123, 631) on button.btn
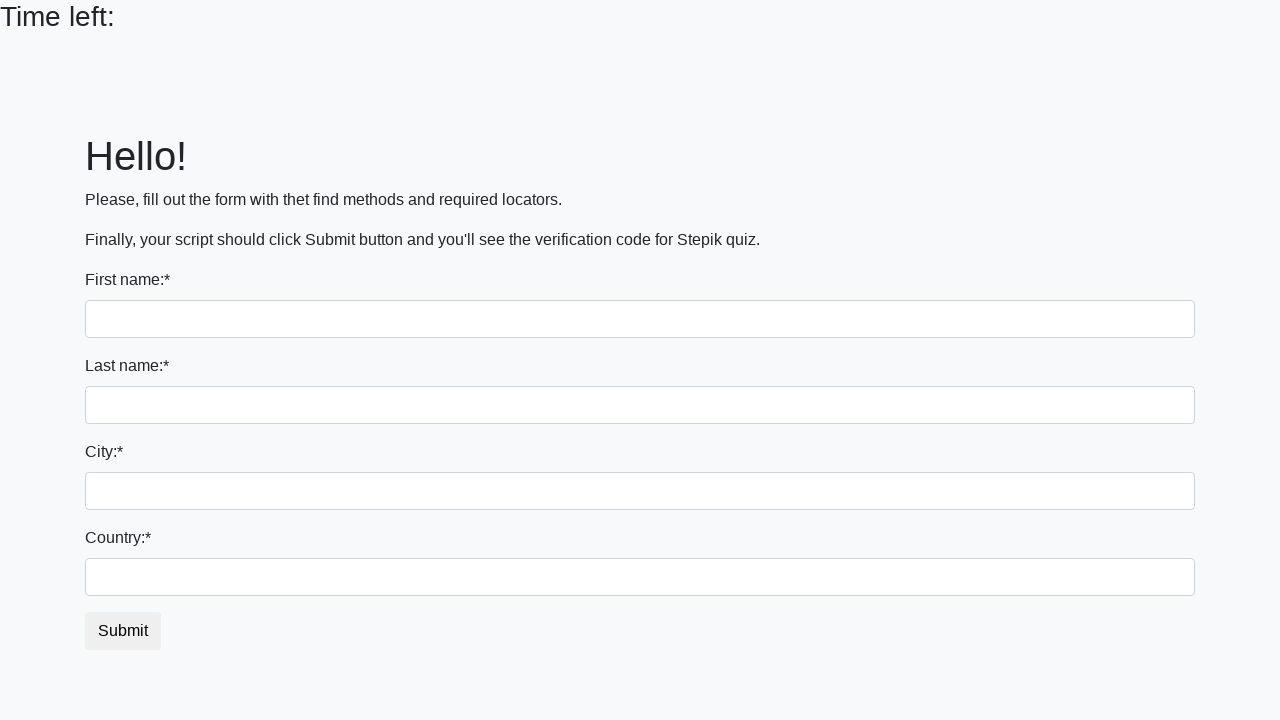

Alert dialog accepted
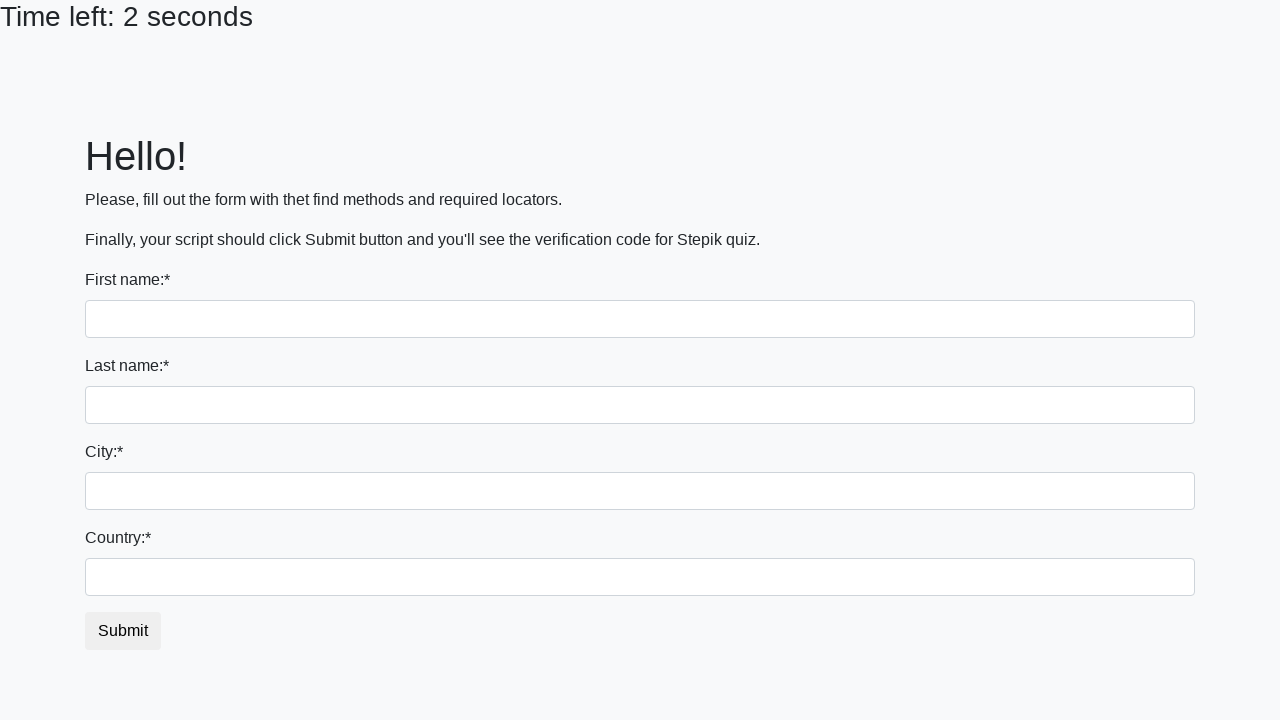

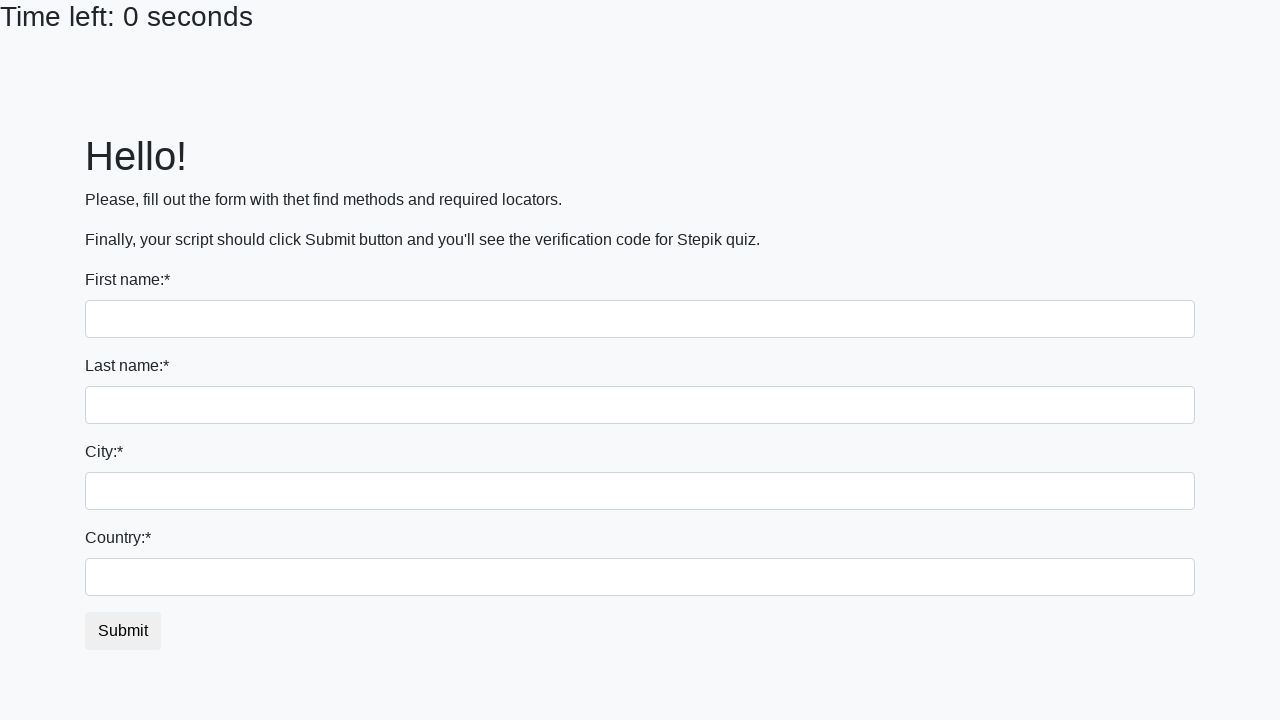